Tests adding a product to the shopping cart by hovering over a product, clicking "Add to cart", dismissing the modal, and navigating to the cart page.

Starting URL: http://automationexercise.com

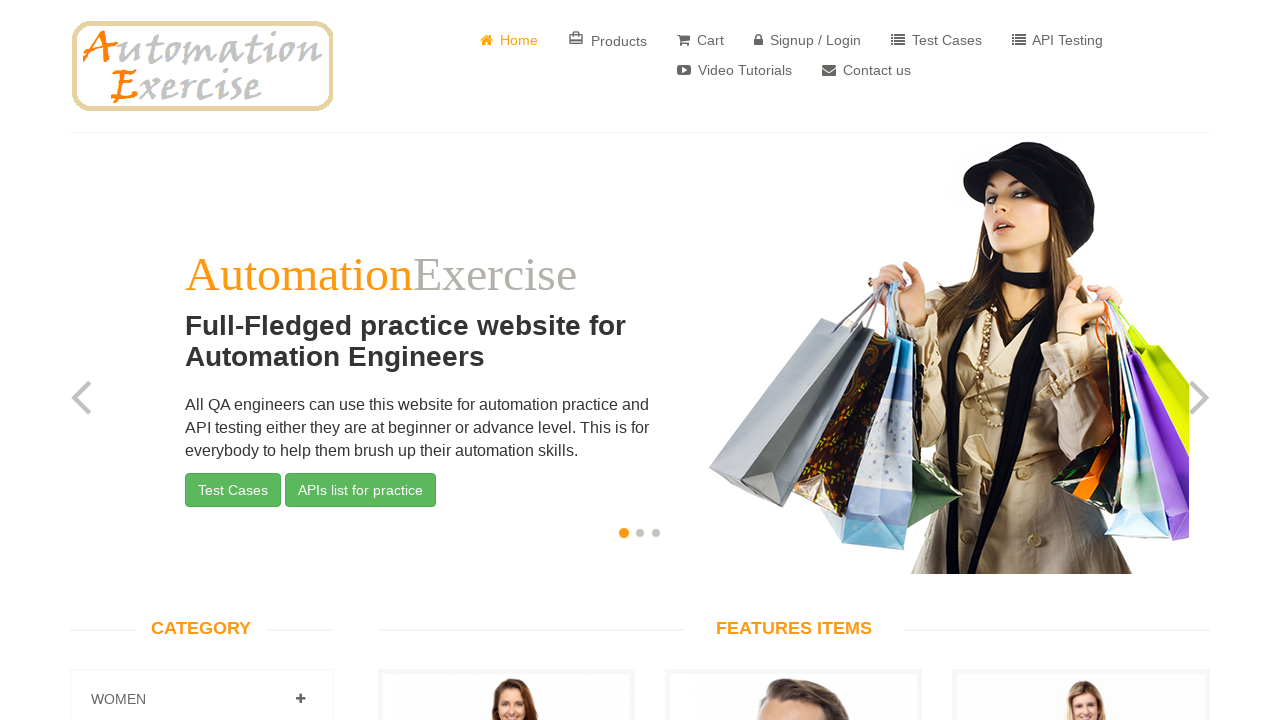

Home page loaded and home icon verified
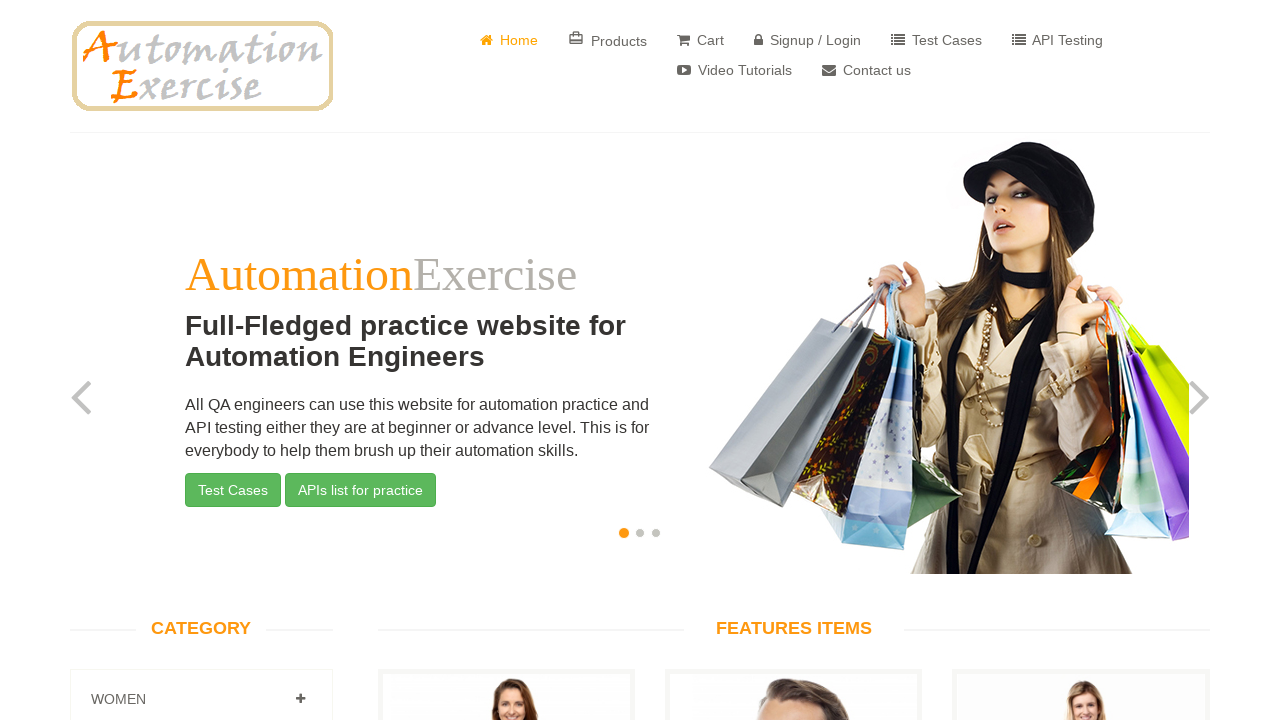

Scrolled down to view products
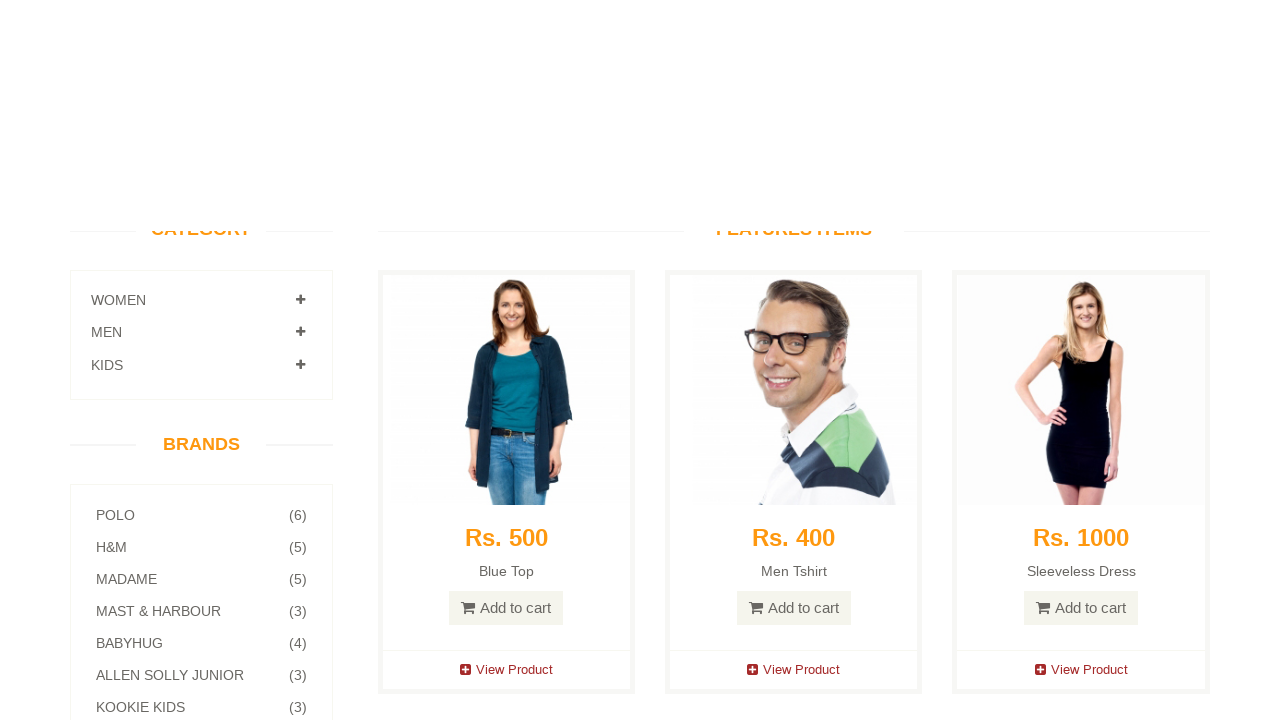

Located first 'Add to cart' button
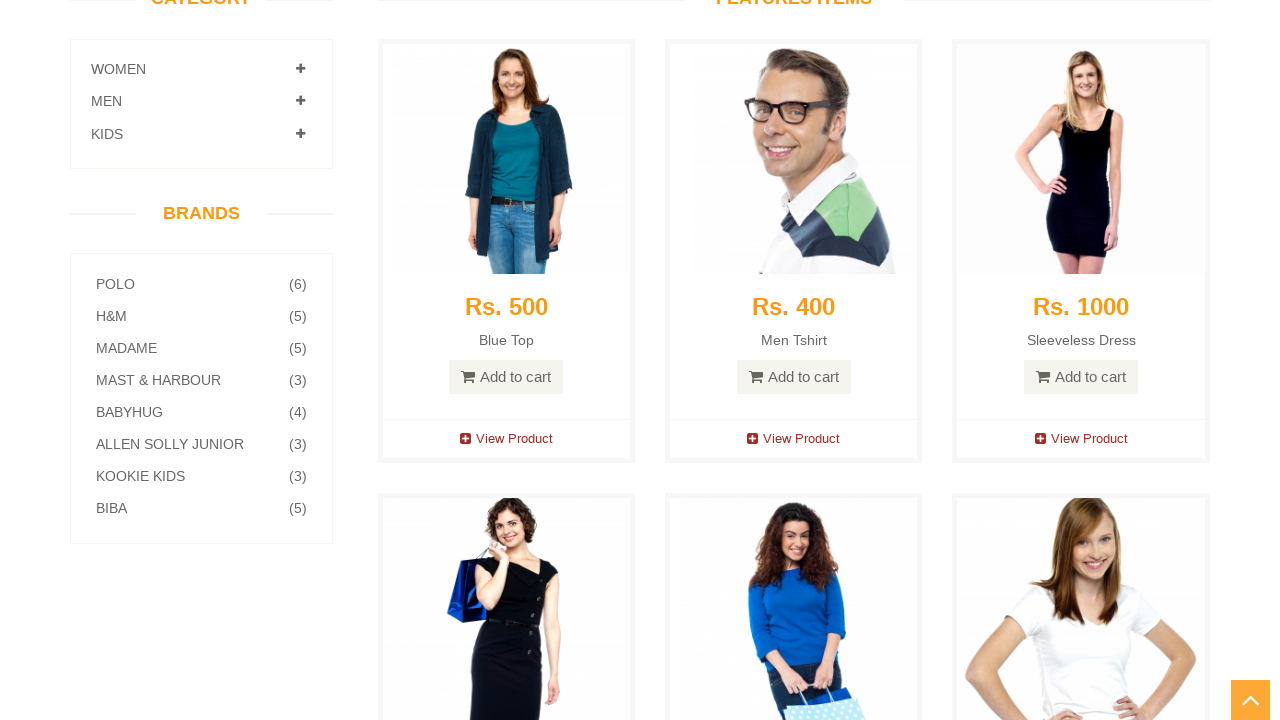

Hovered over first 'Add to cart' button at (506, 377) on (//*[contains(text(),'Add to cart')])[1]
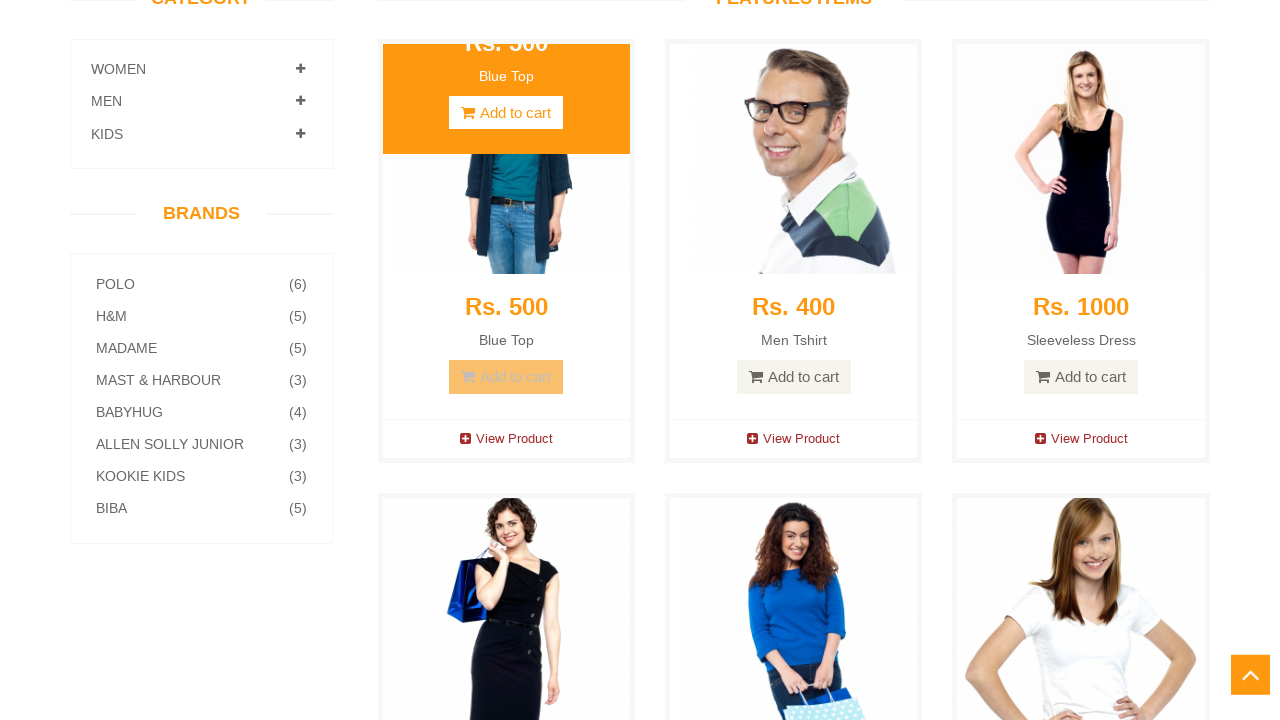

Clicked 'Add to cart' button for first product at (506, 17) on (//*[contains(text(),'Add to cart')])[1]
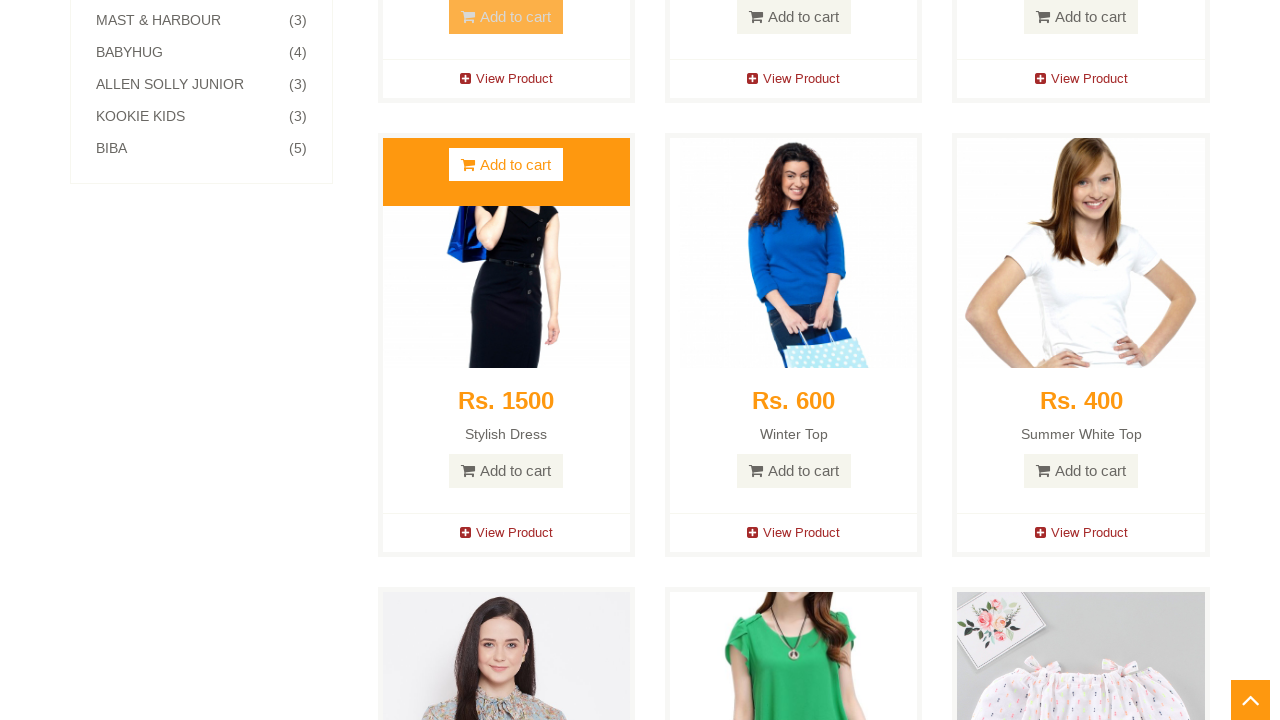

Dismissed modal by clicking 'Continue Shopping' button at (640, 336) on button[data-dismiss='modal']
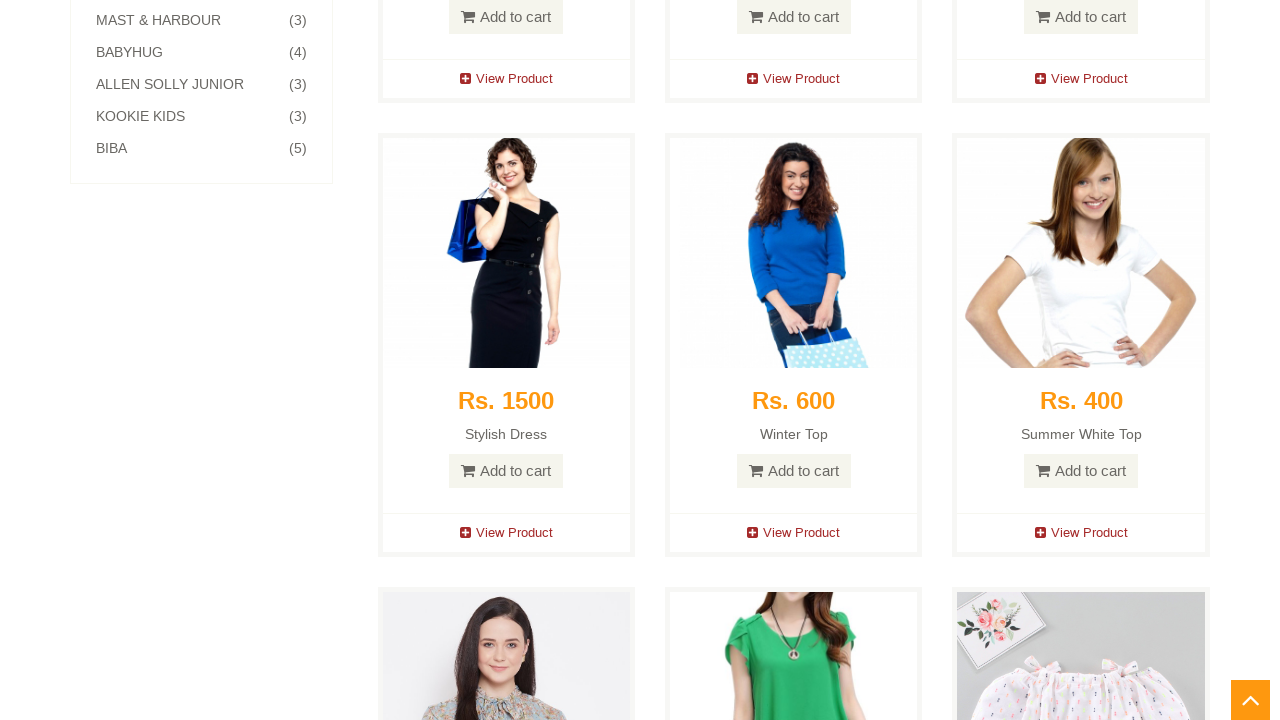

Scrolled back up to top of page
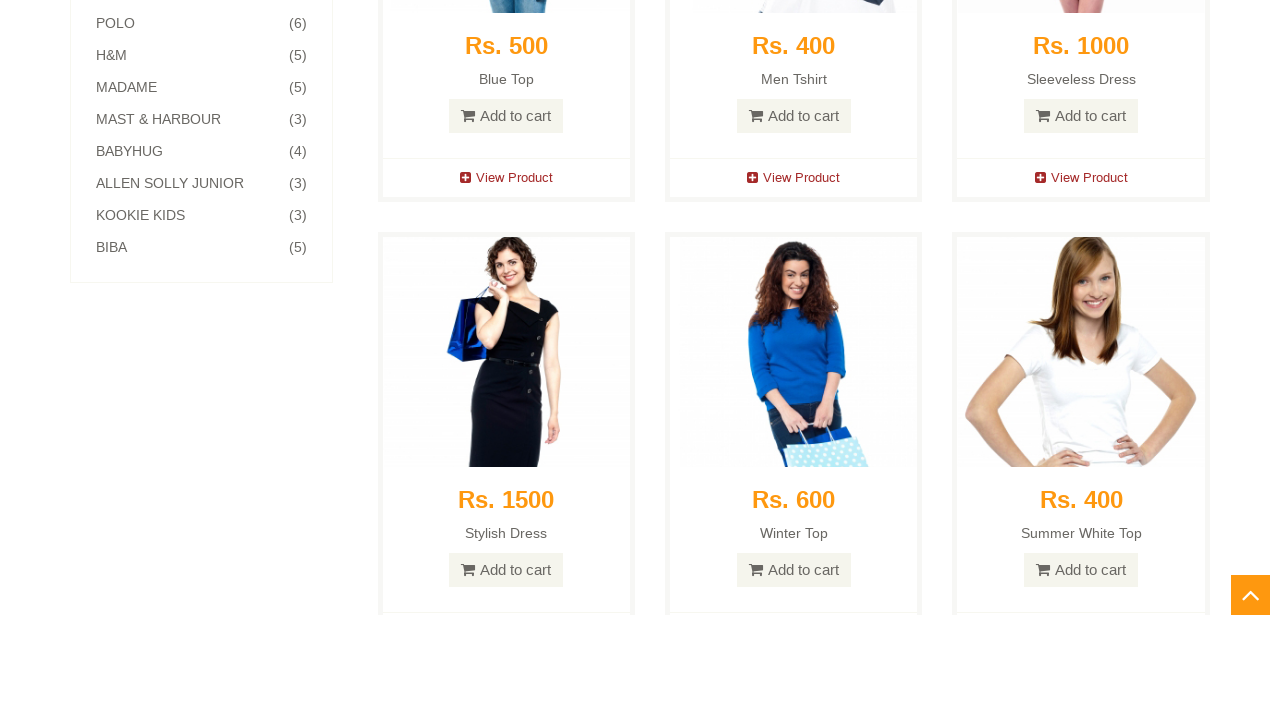

Clicked Cart button to navigate to shopping cart at (700, 40) on (//*[contains(text(),'Cart')])[1]
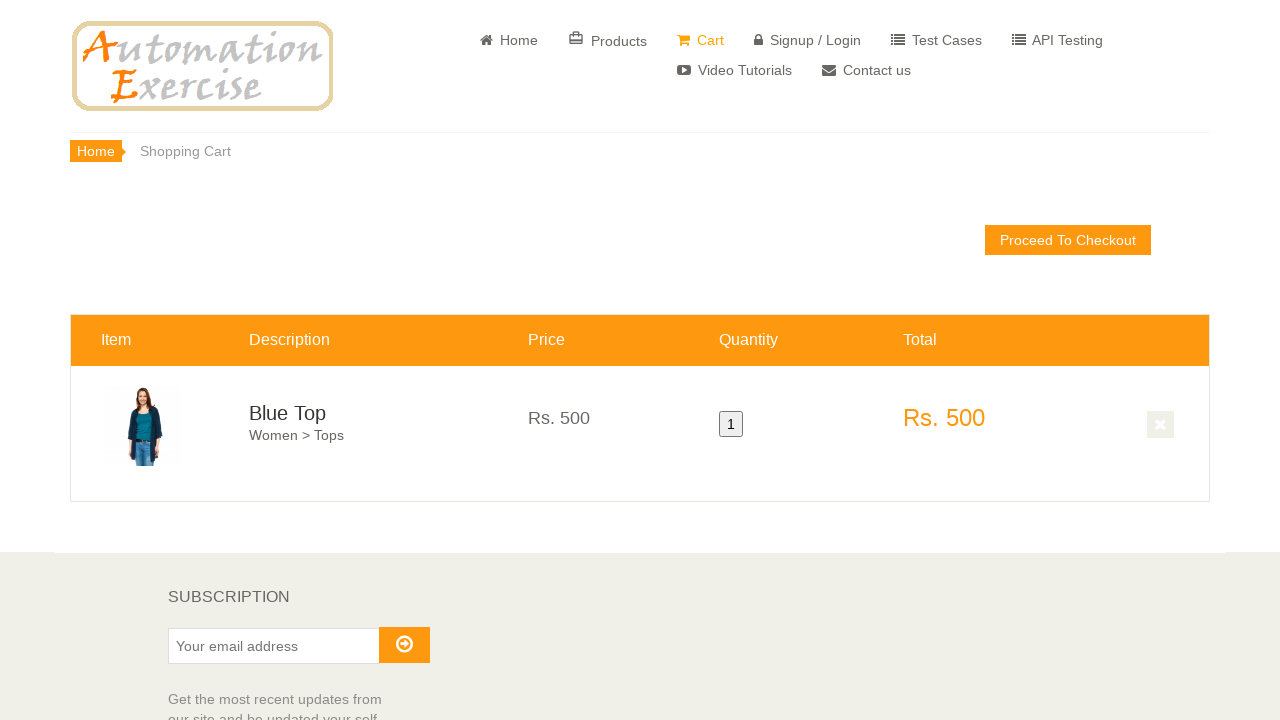

Cart page loaded successfully
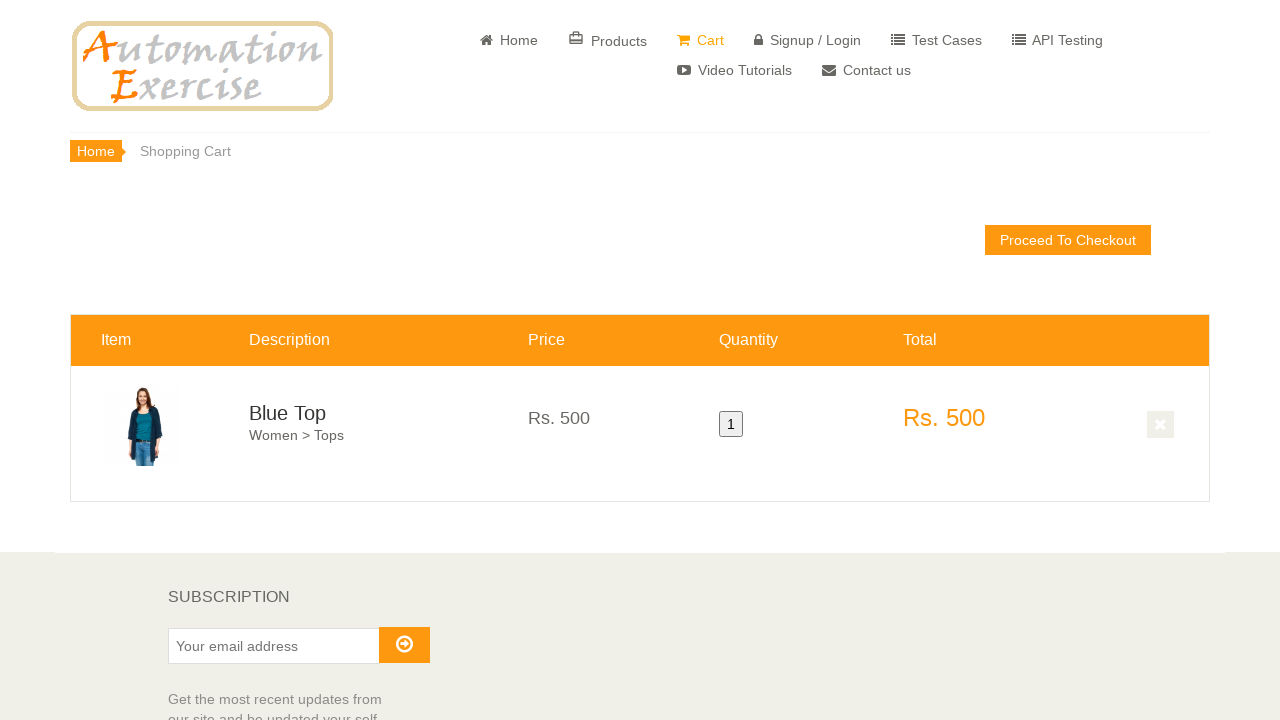

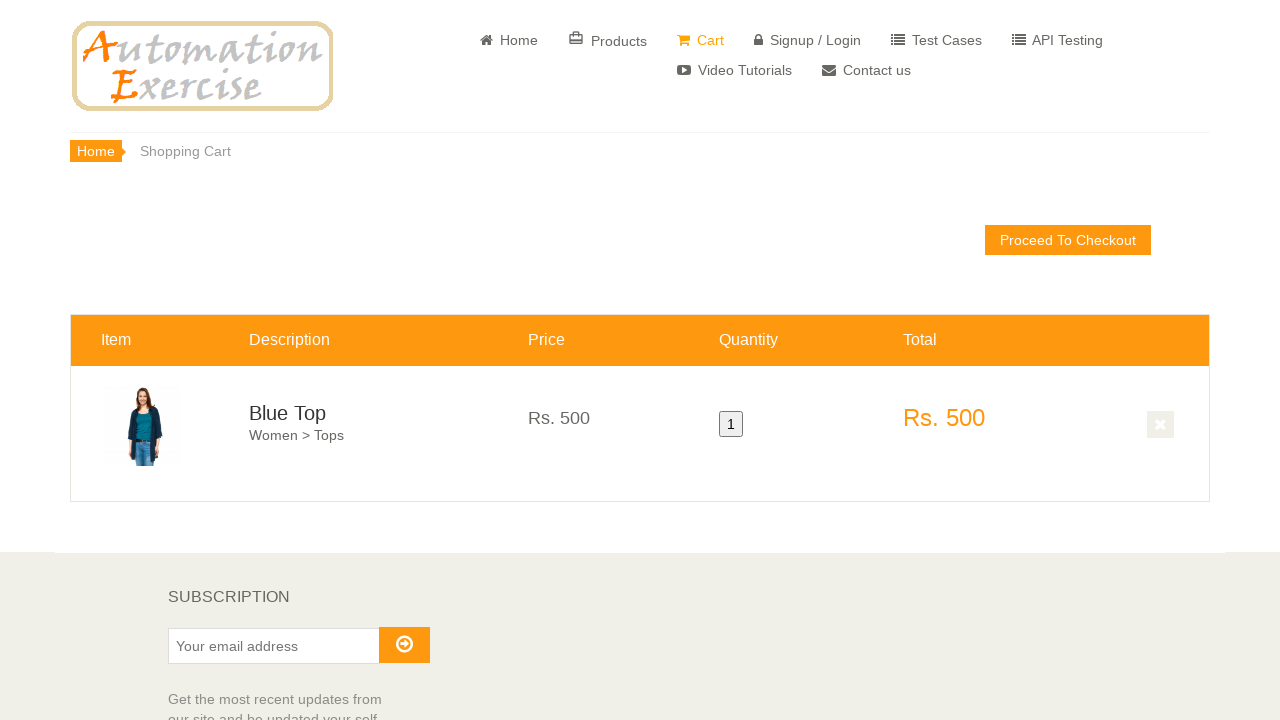